Tests jQuery UI draggable functionality by clicking and dragging an element to a new position

Starting URL: https://jqueryui.com/draggable

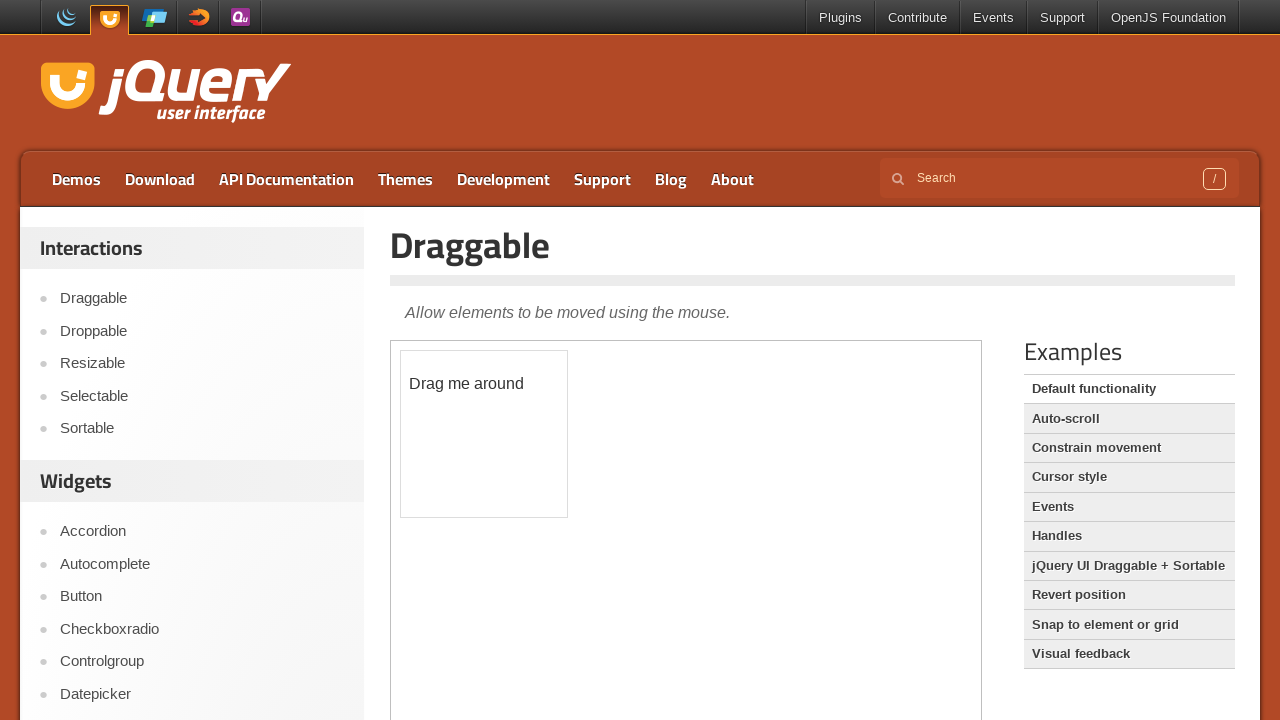

Located iframe containing draggable demo
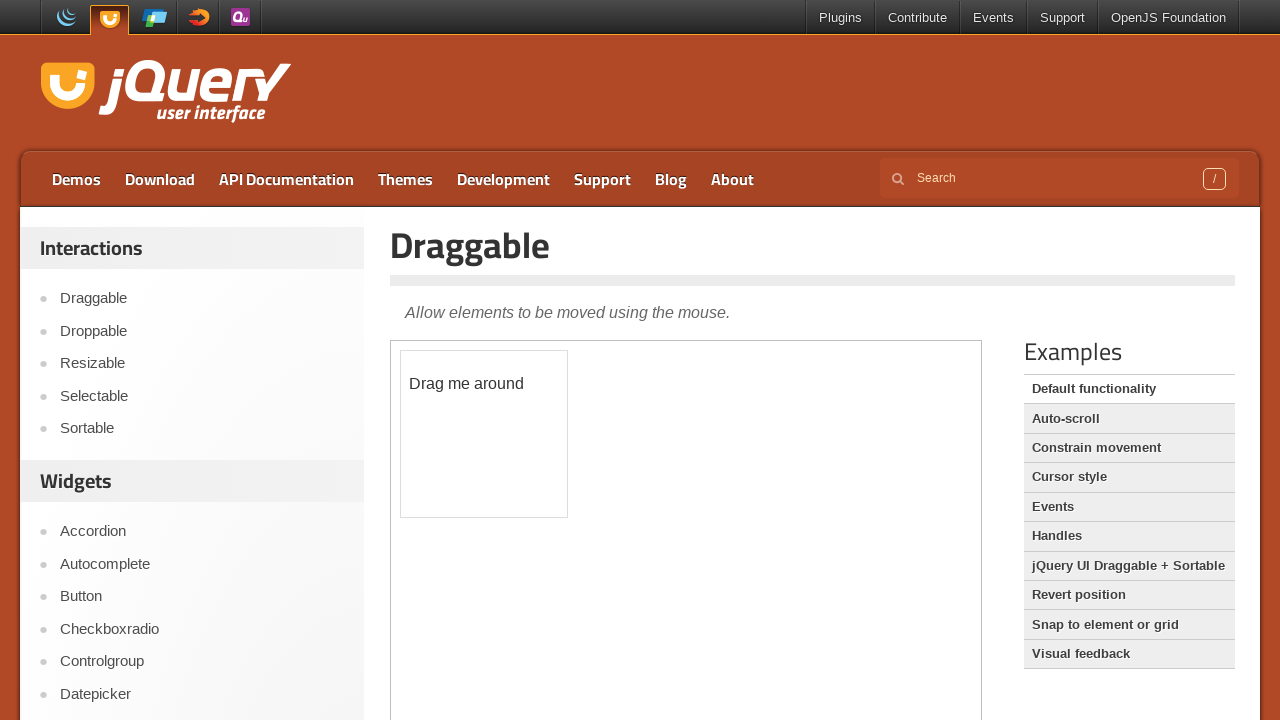

Located draggable element with ID 'draggable'
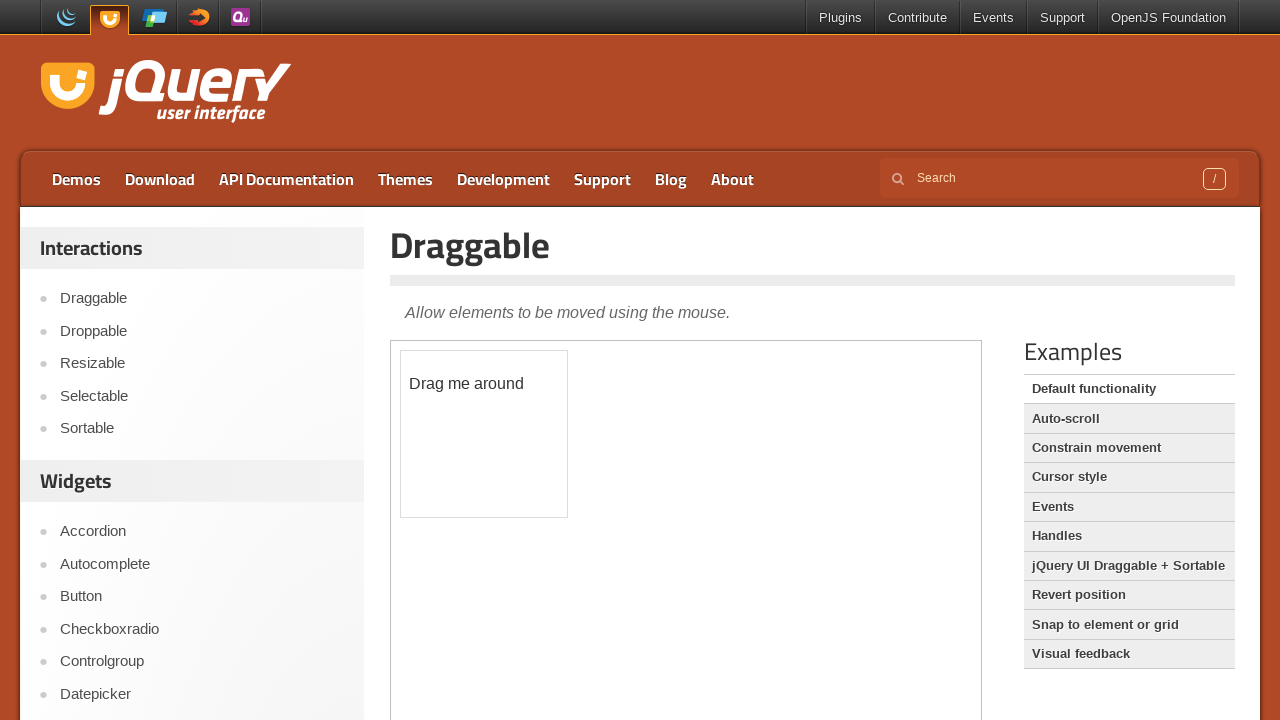

Retrieved bounding box of draggable element
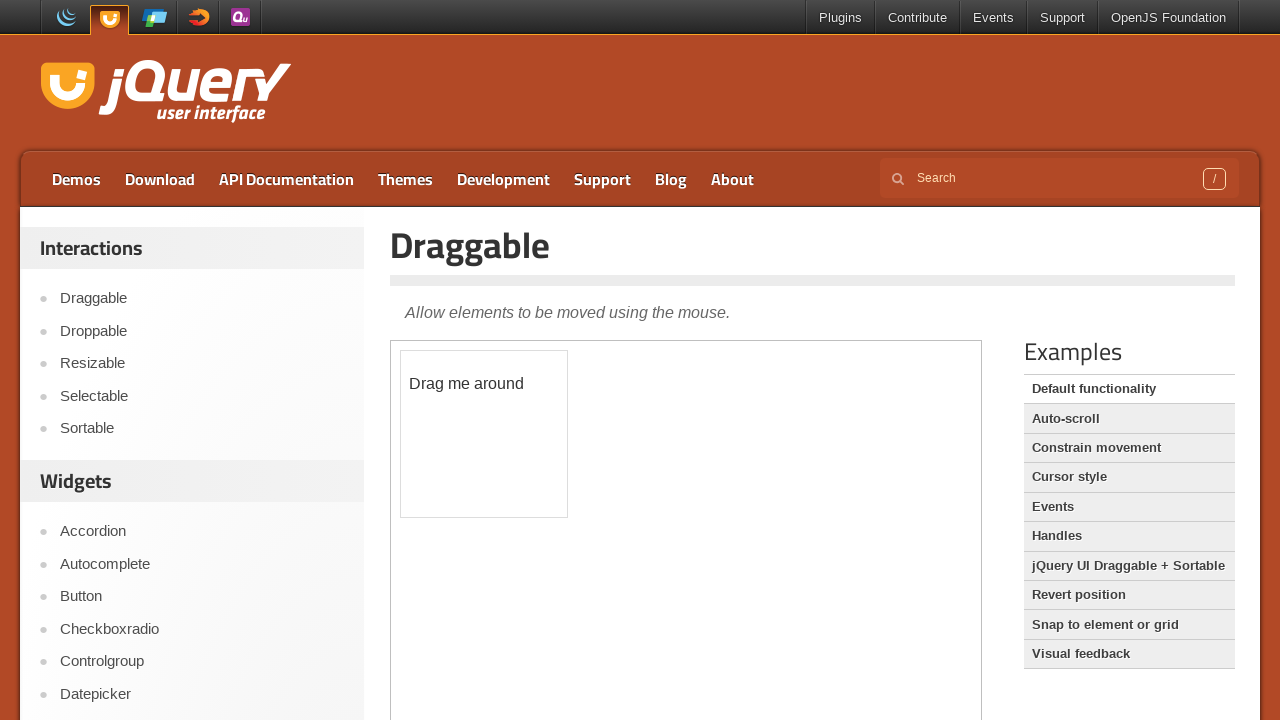

Calculated center position of draggable element
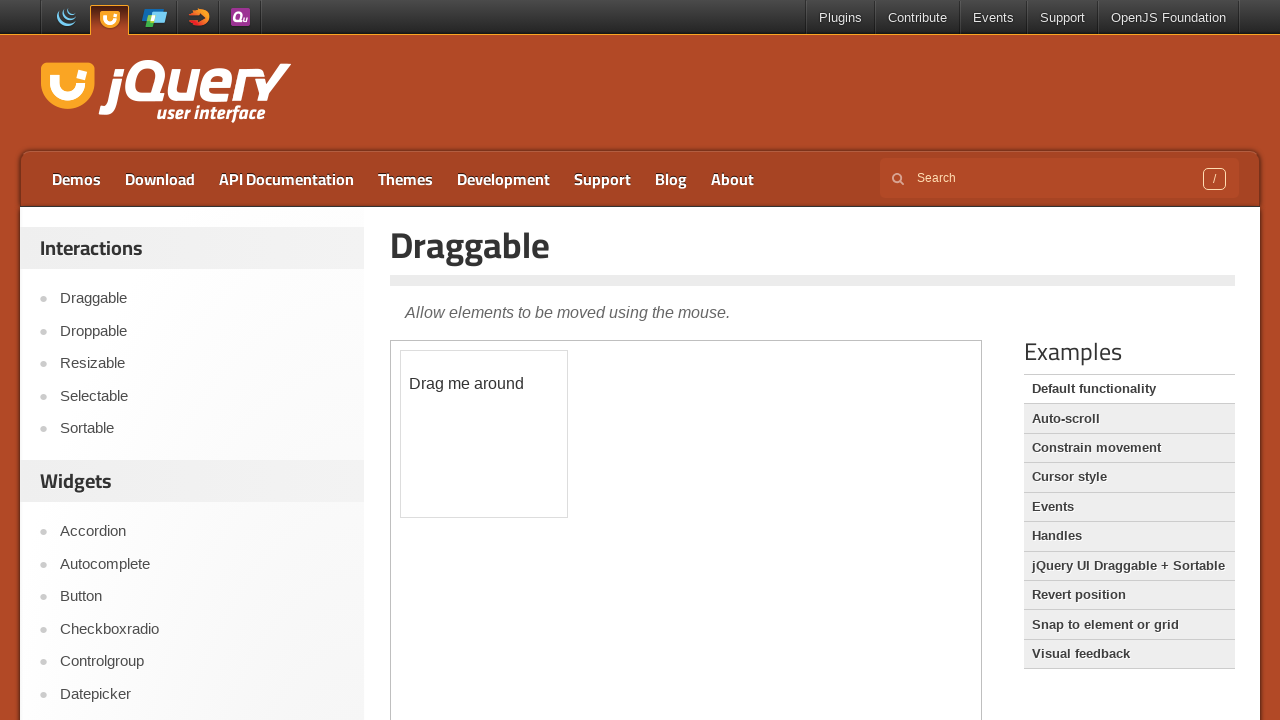

Moved mouse to center of draggable element at (484, 434)
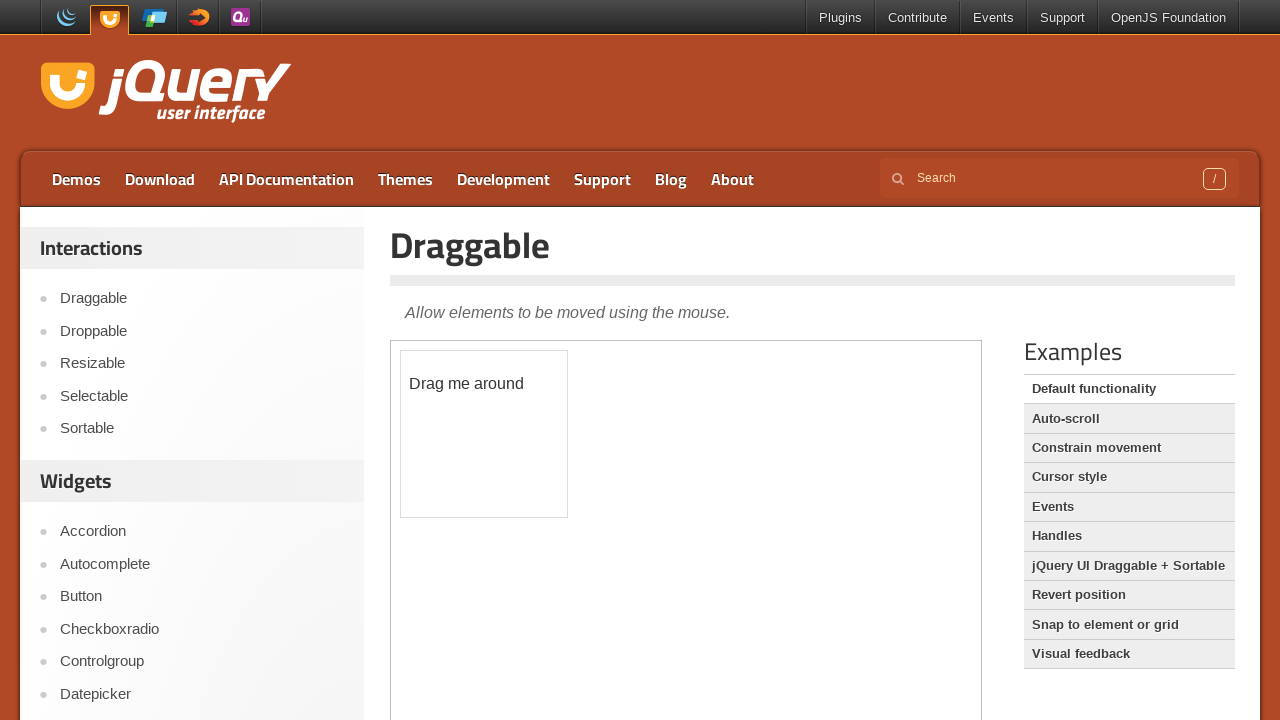

Pressed mouse button down to start drag at (484, 434)
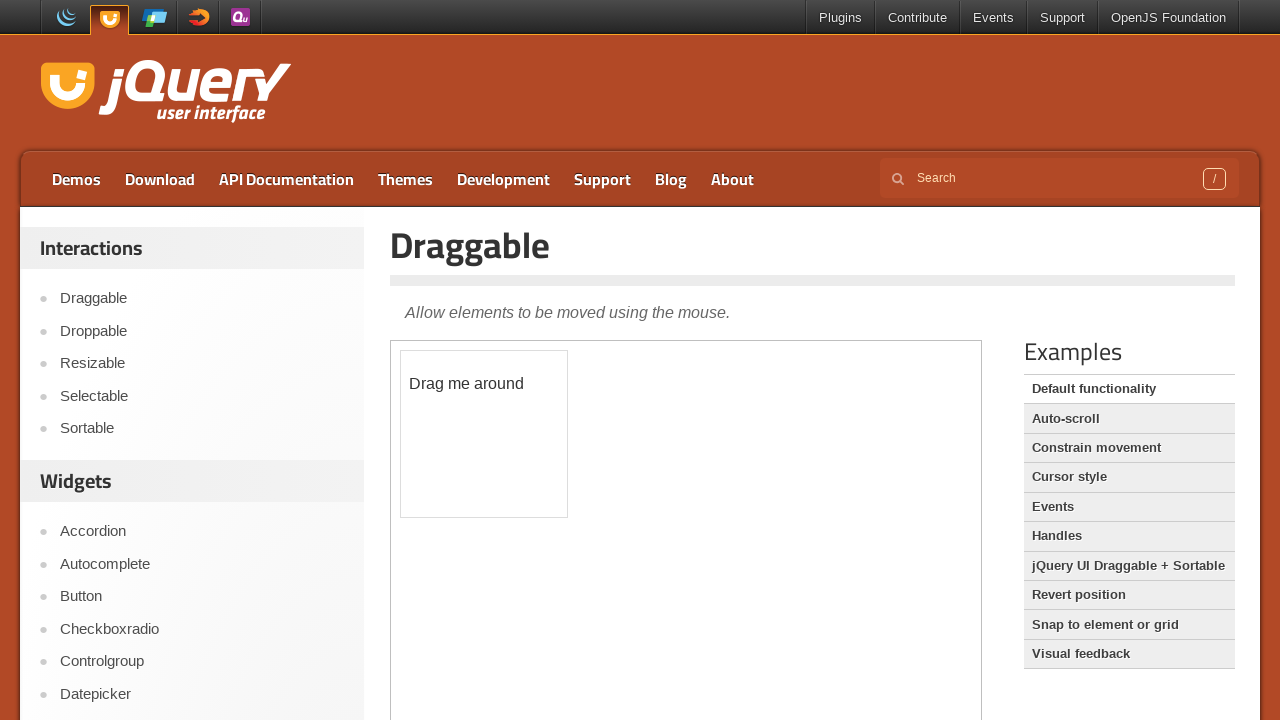

Dragged element 15px right and 100px down at (499, 534)
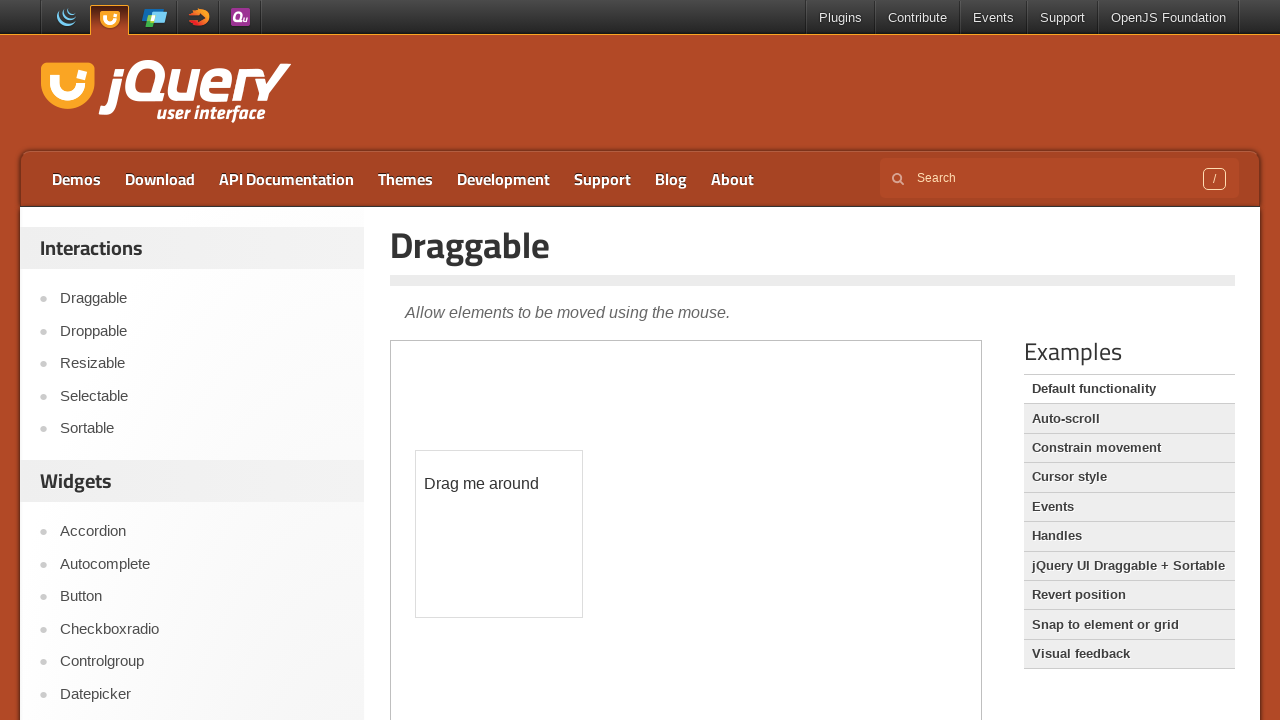

Released mouse button to complete drag operation at (499, 534)
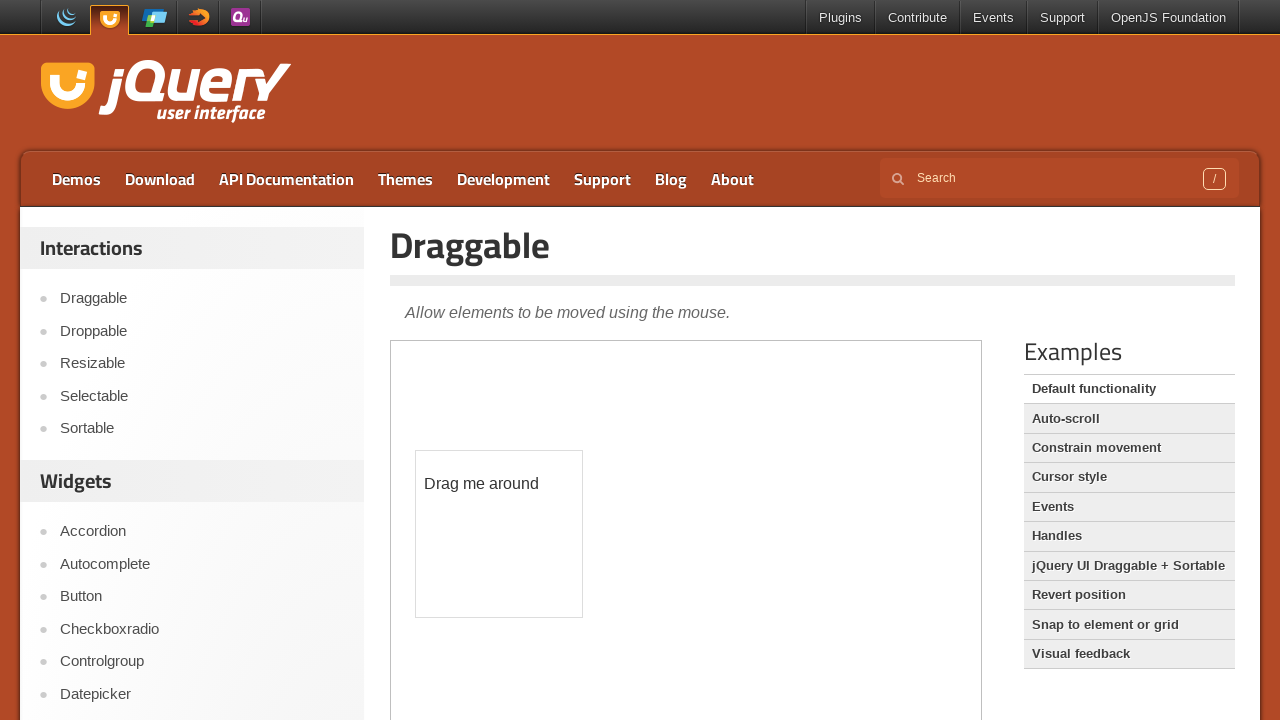

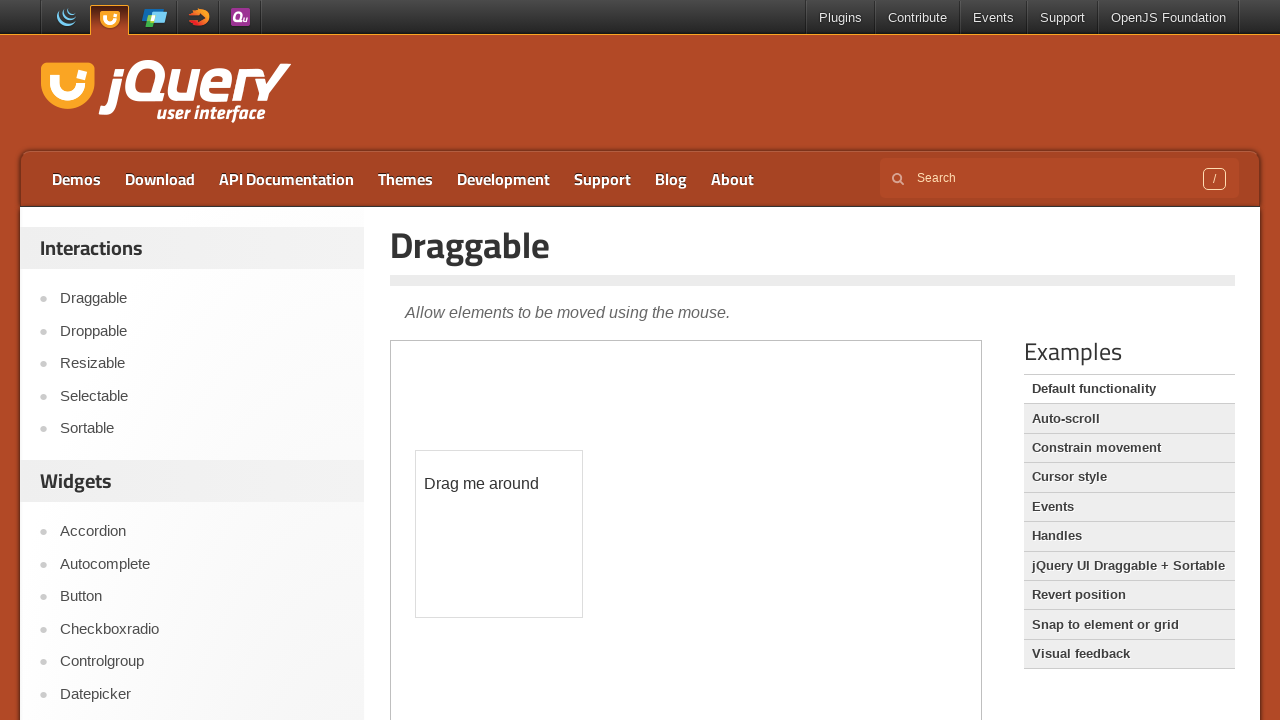